Fills a password field on a web form and submits it, then verifies the success message

Starting URL: https://www.selenium.dev/selenium/web/web-form.html

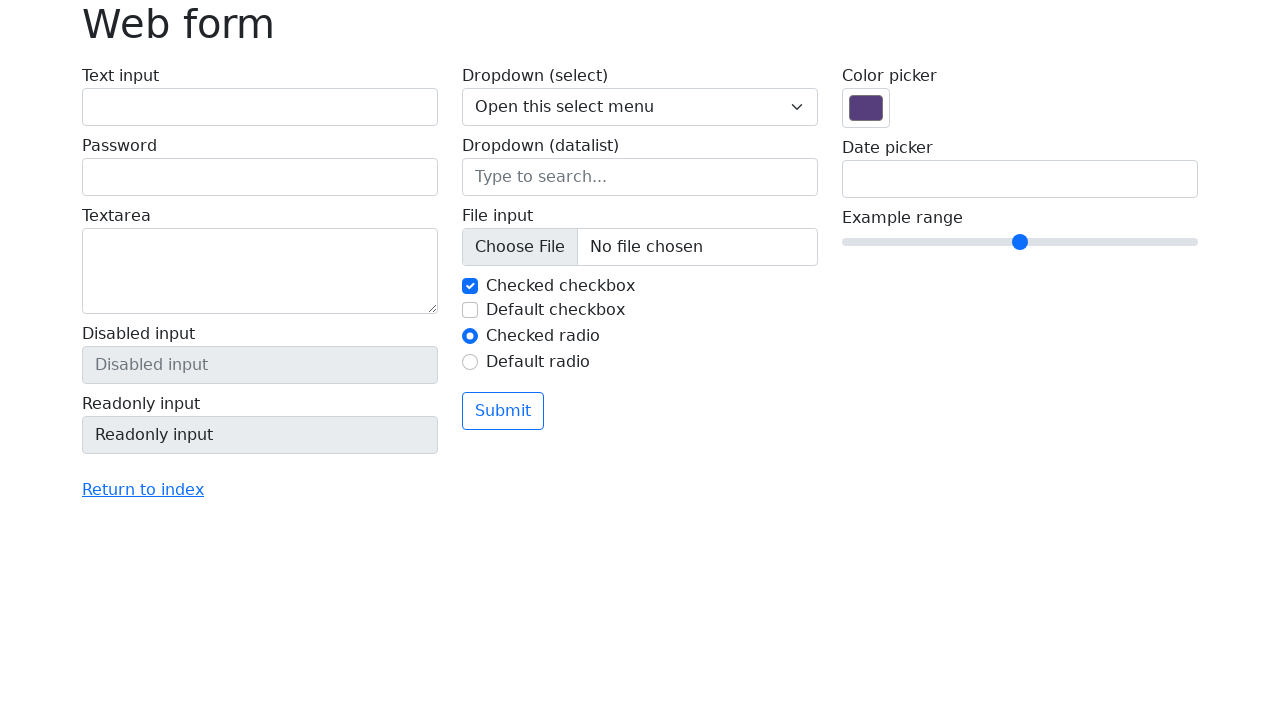

Filled password field with '12345!_!' on input[name='my-password']
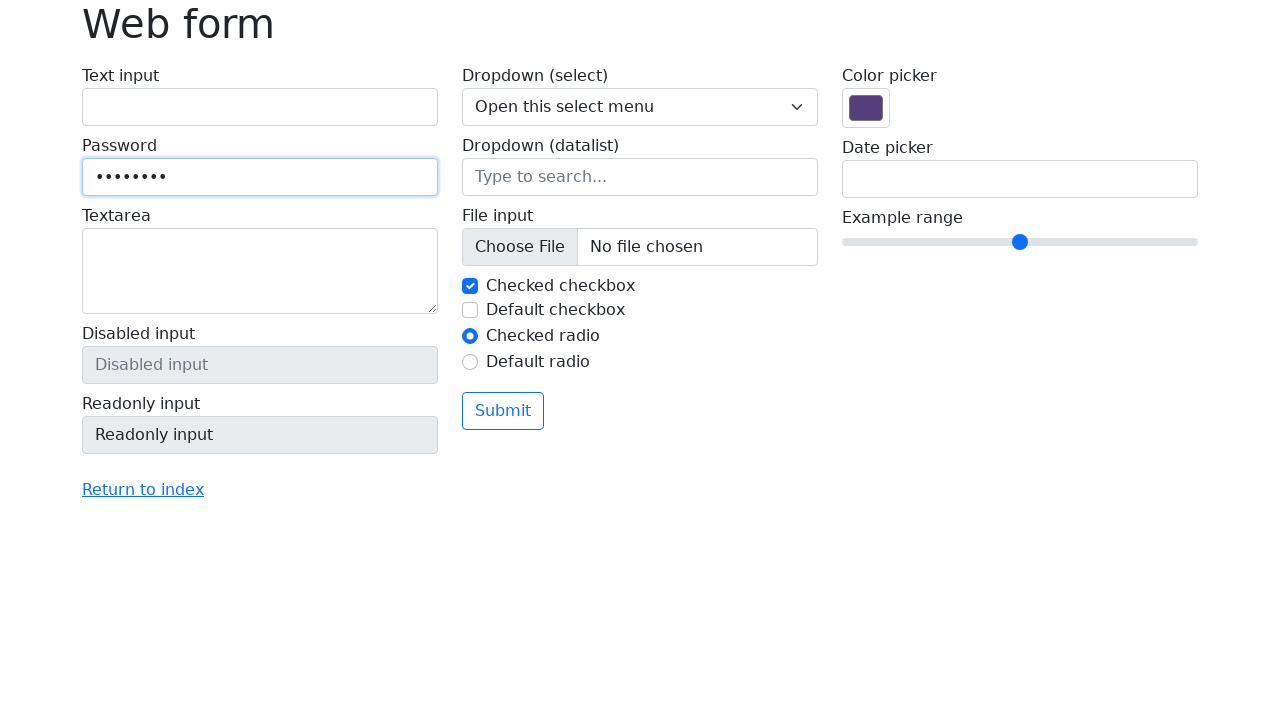

Clicked submit button at (503, 411) on button
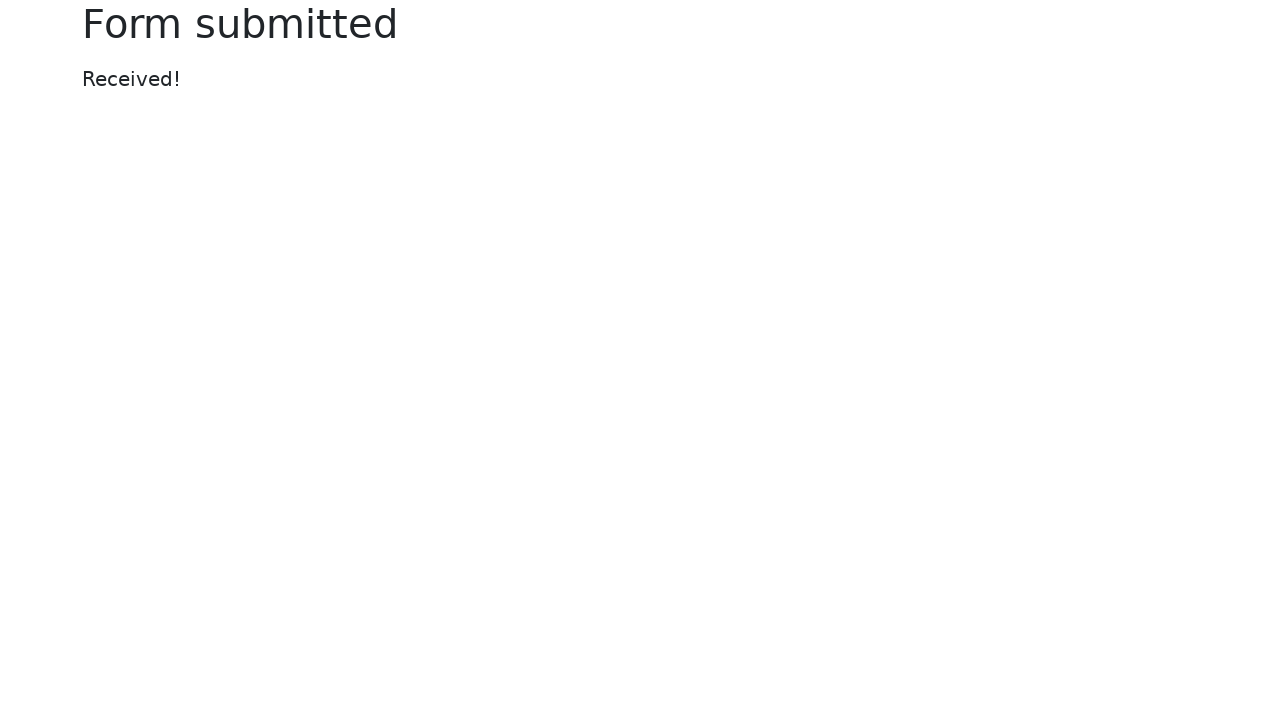

Success message appeared
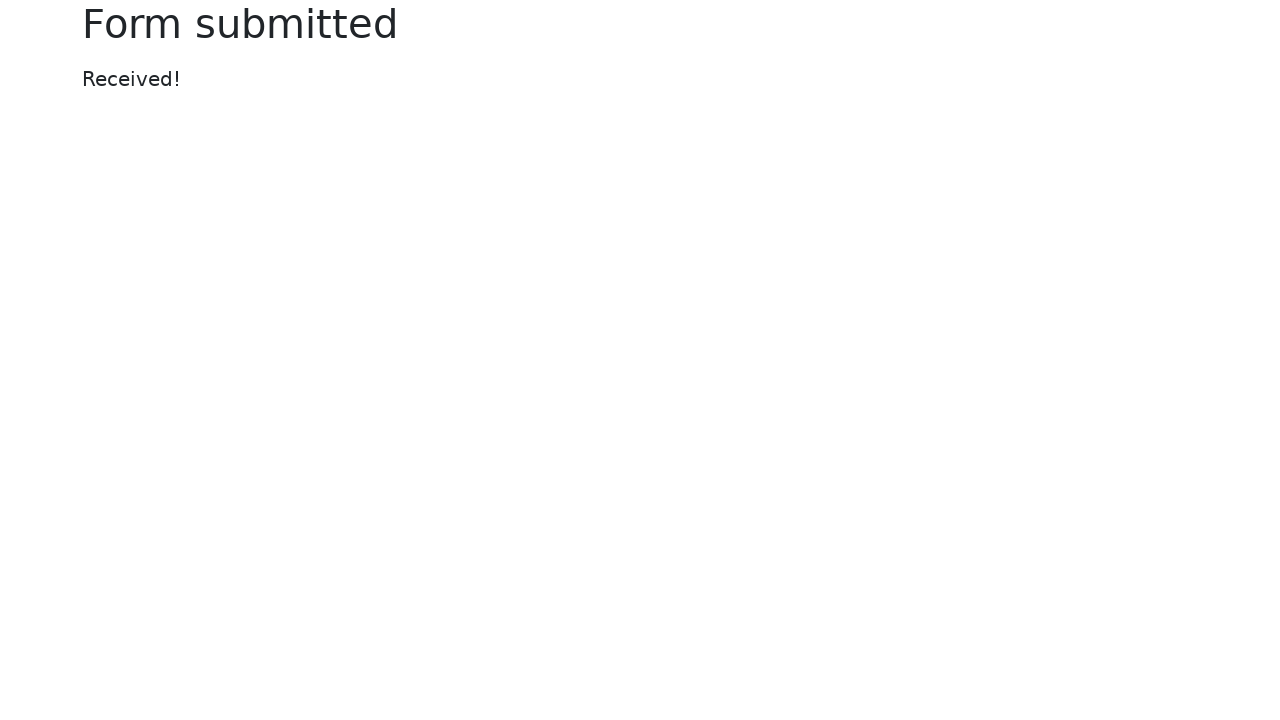

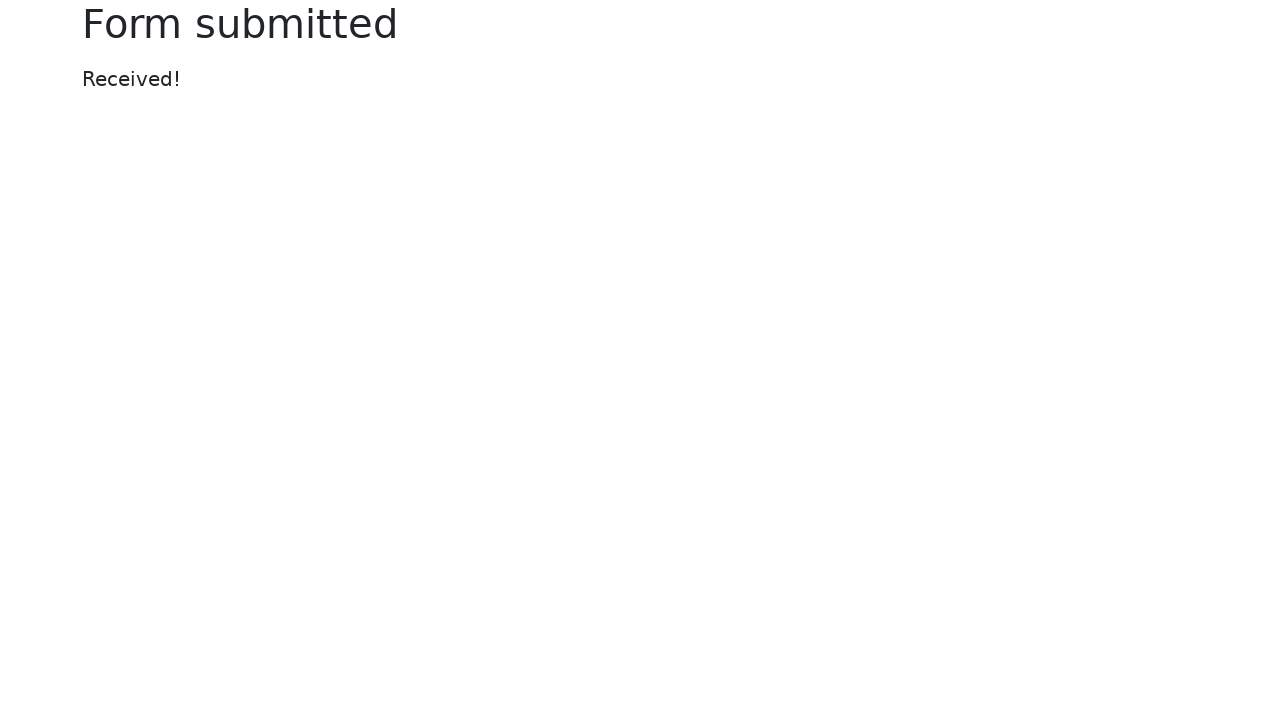